Tests random multi-selection by holding Ctrl key and clicking multiple non-adjacent items

Starting URL: https://automationfc.github.io/jquery-selectable/

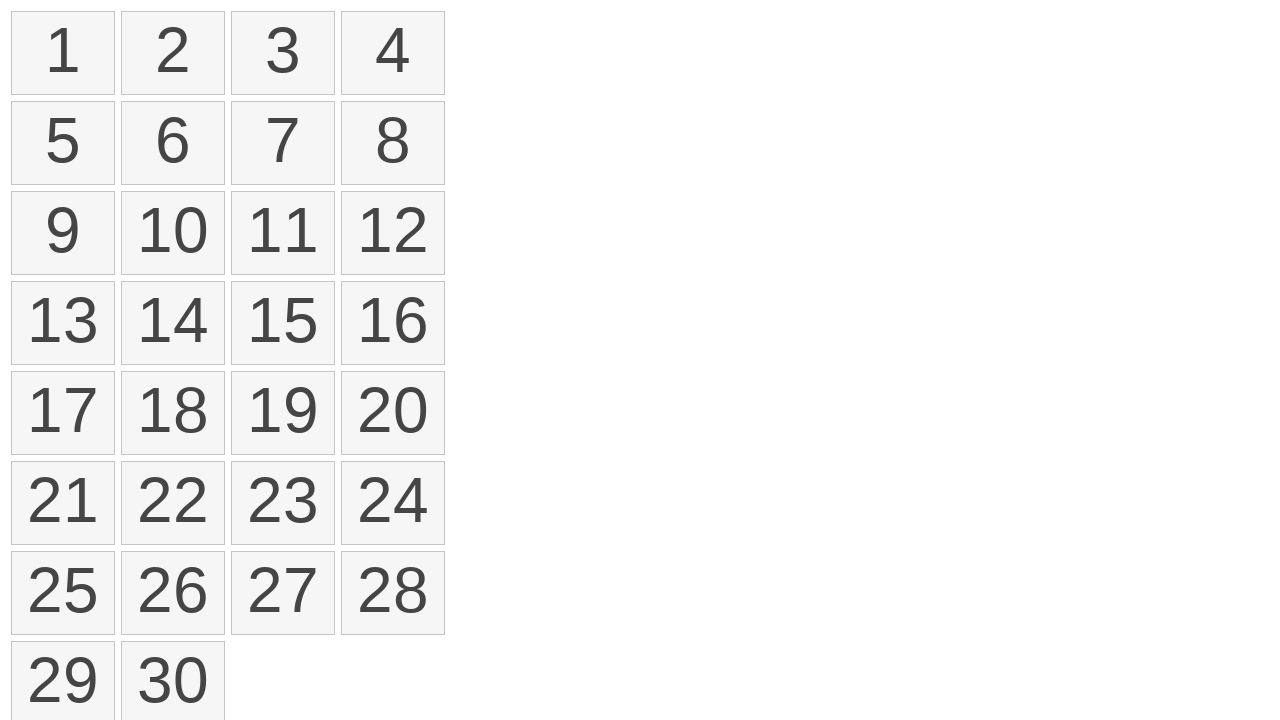

Located all selectable items in the list
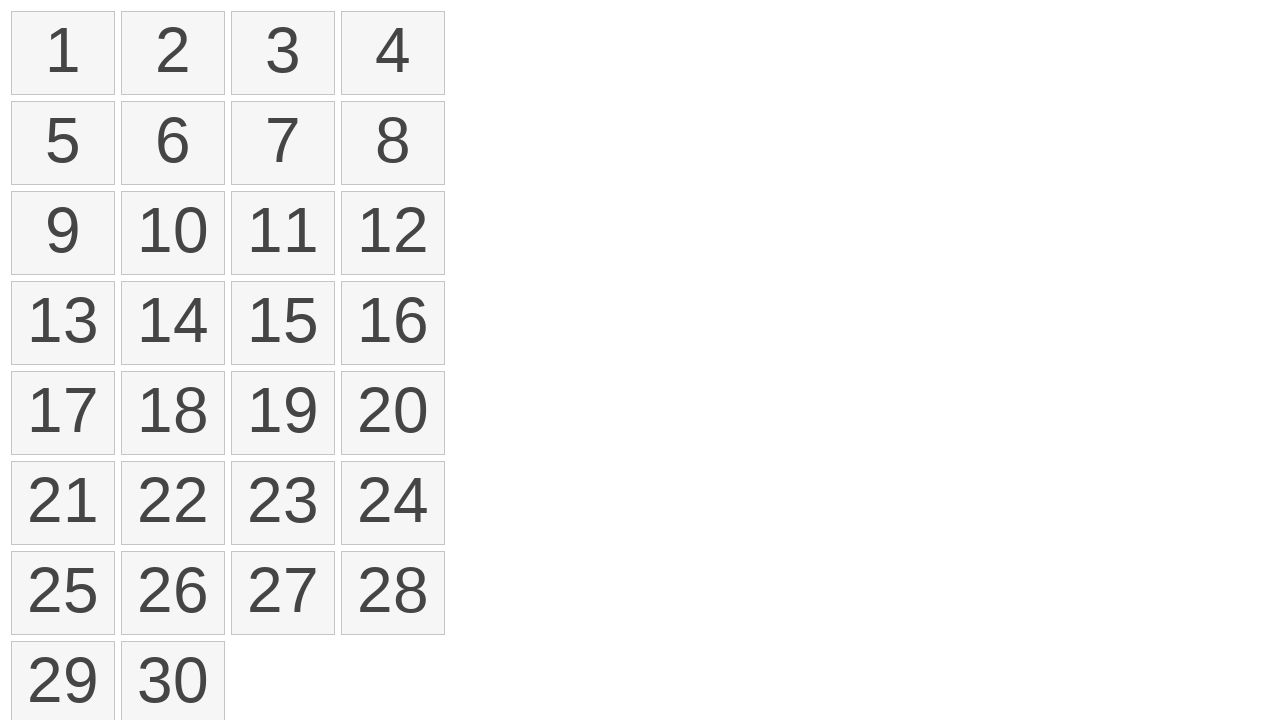

Verified that 30 items are present in the selectable list
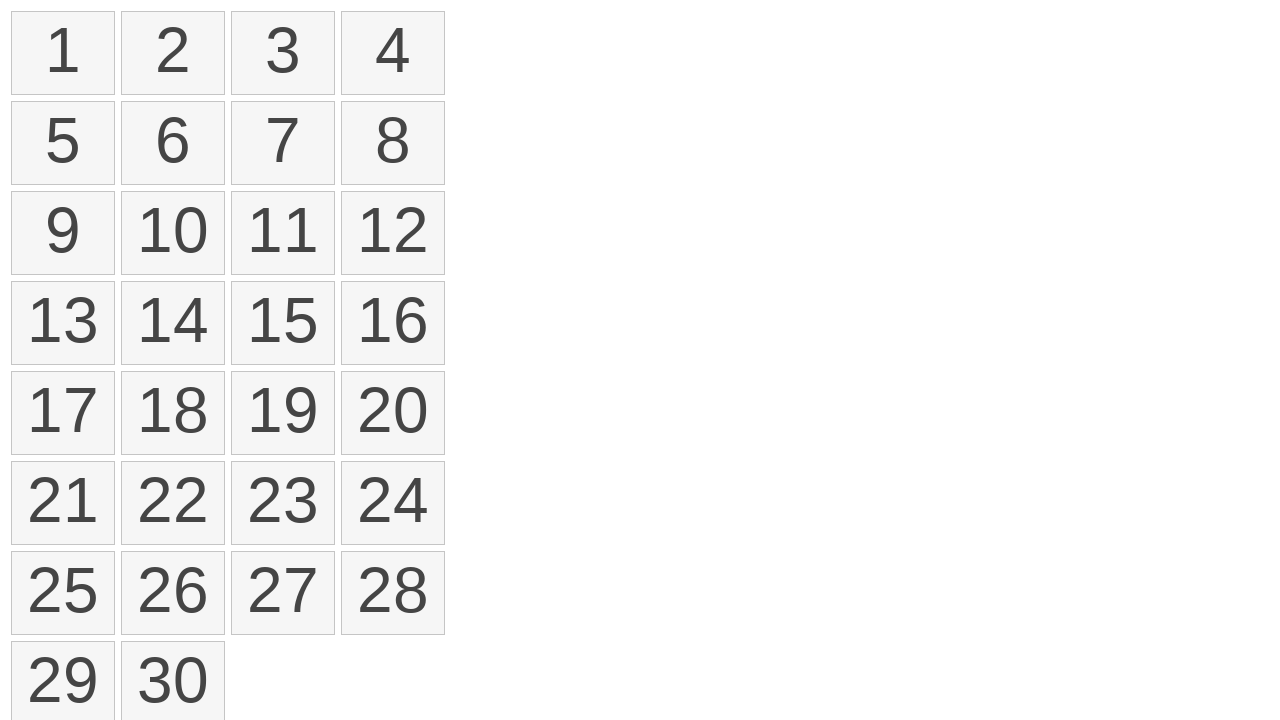

Pressed and held Control key for multi-selection
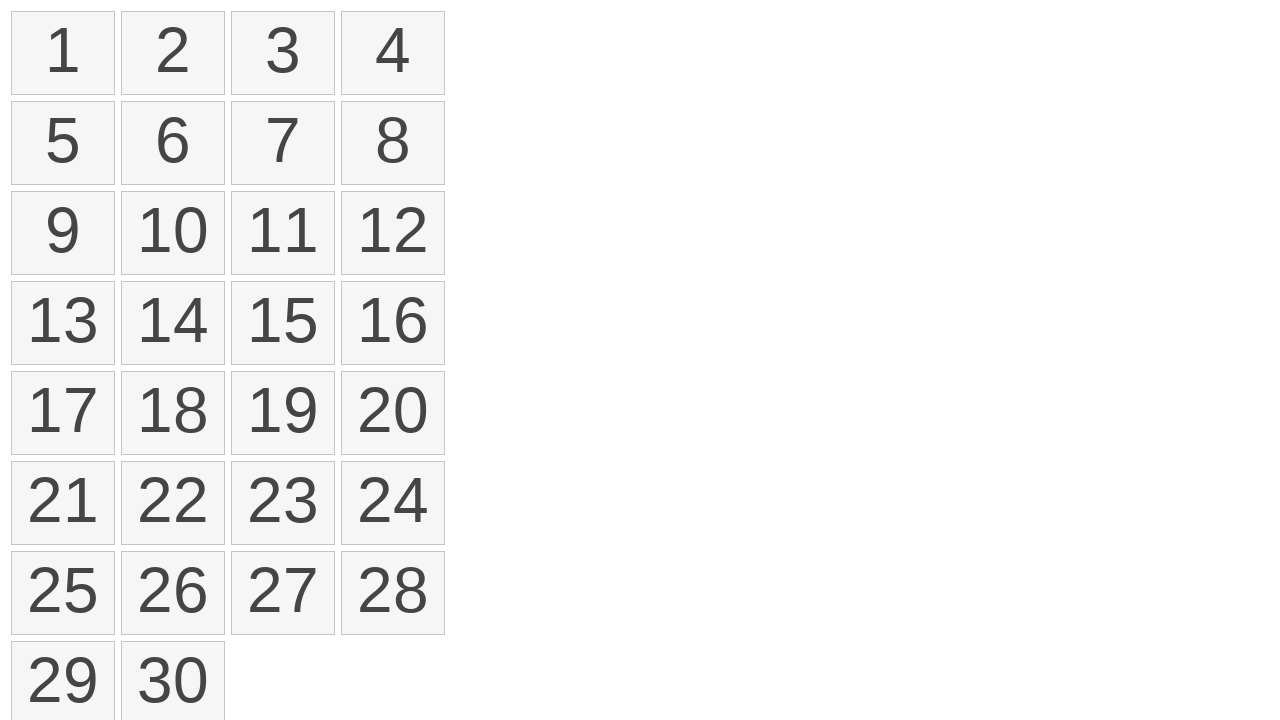

Clicked item at index 1 while holding Control at (173, 53) on xpath=//ol[@id='selectable']//li >> nth=1
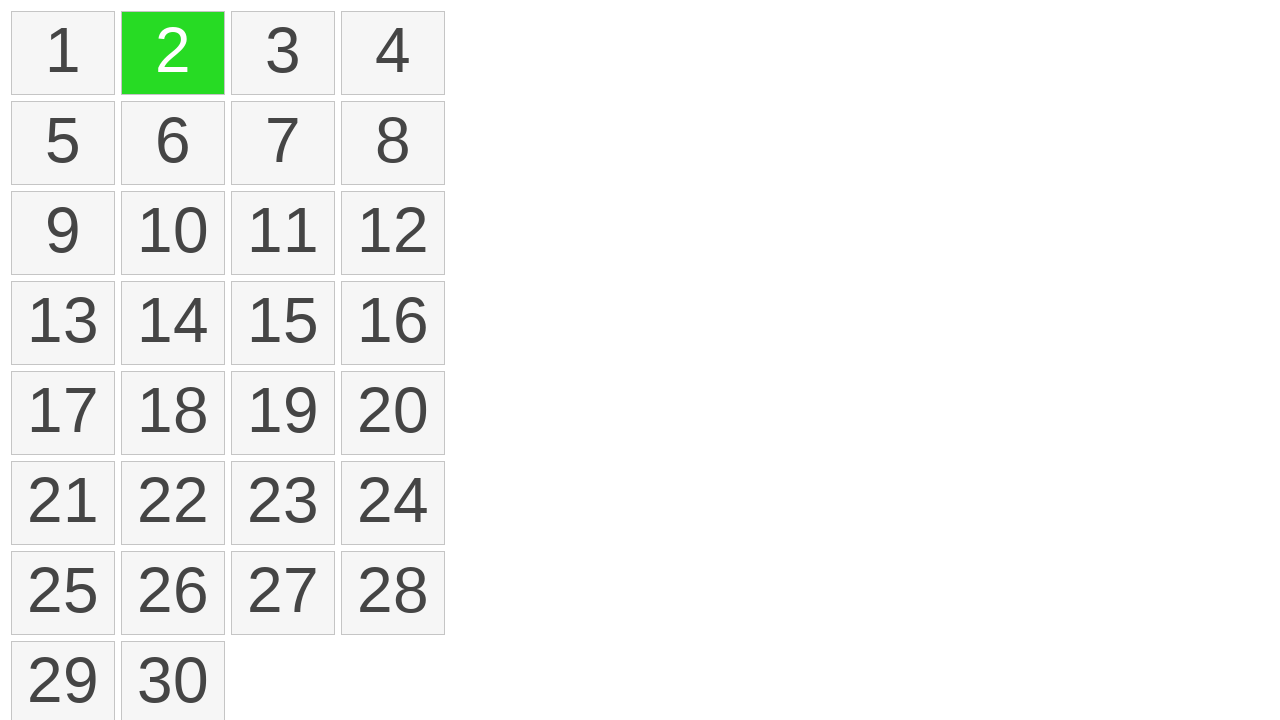

Clicked item at index 3 while holding Control at (393, 53) on xpath=//ol[@id='selectable']//li >> nth=3
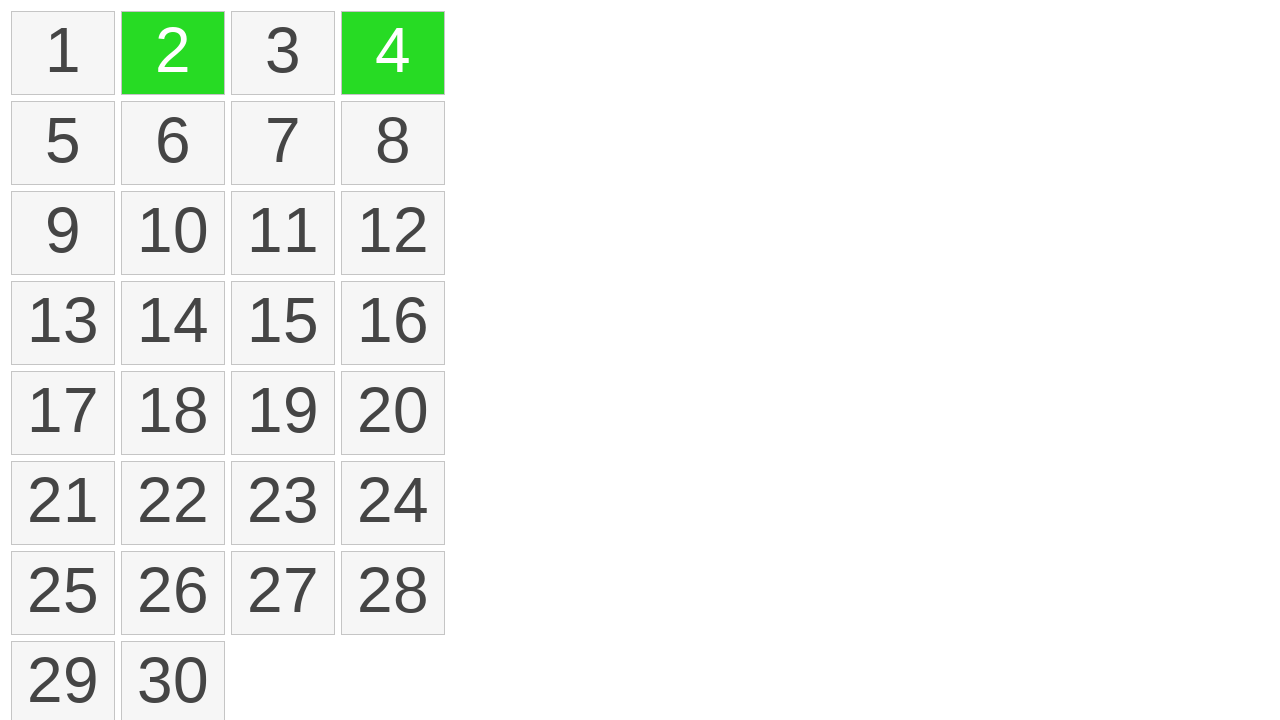

Clicked item at index 7 while holding Control at (393, 143) on xpath=//ol[@id='selectable']//li >> nth=7
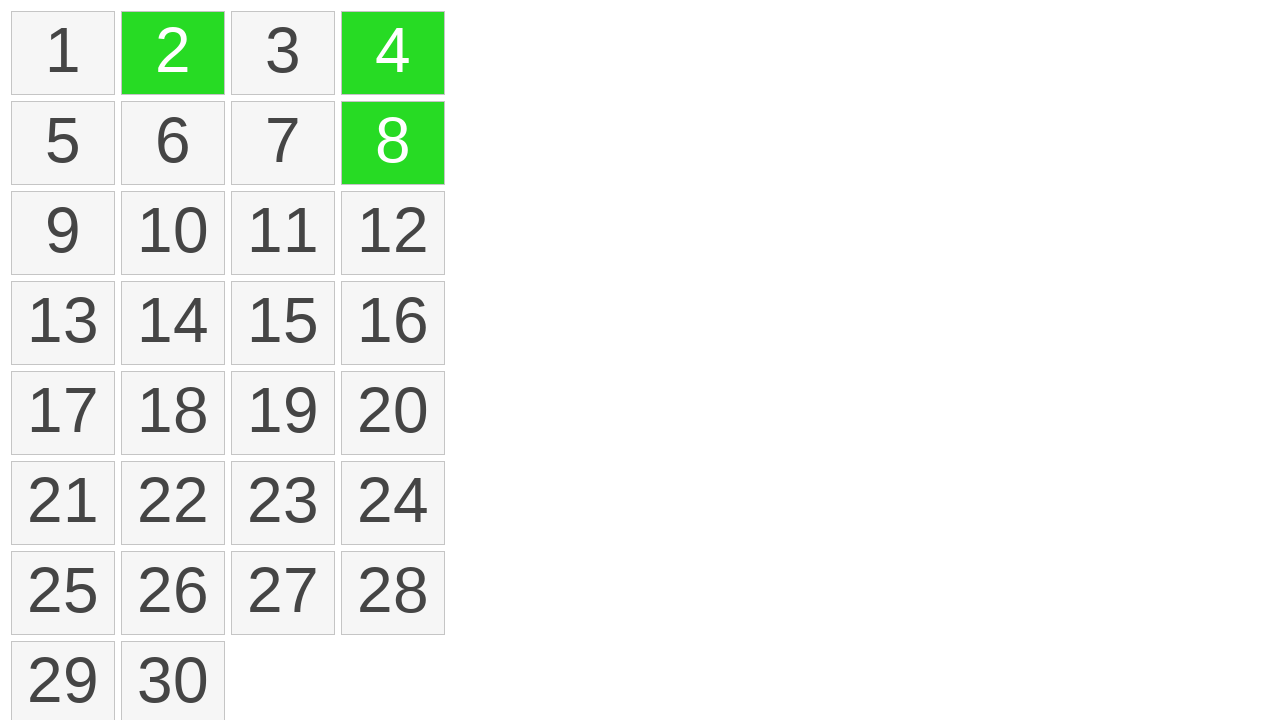

Clicked item at index 10 while holding Control at (283, 233) on xpath=//ol[@id='selectable']//li >> nth=10
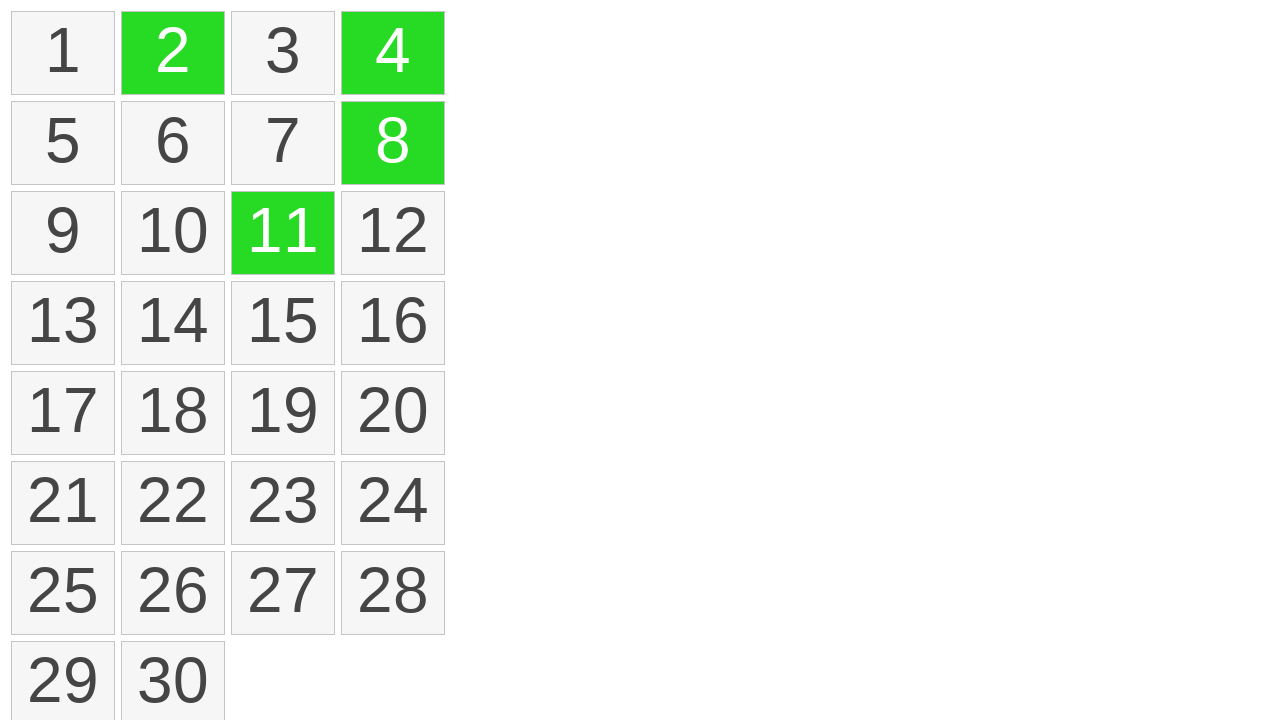

Clicked item at index 14 while holding Control at (283, 323) on xpath=//ol[@id='selectable']//li >> nth=14
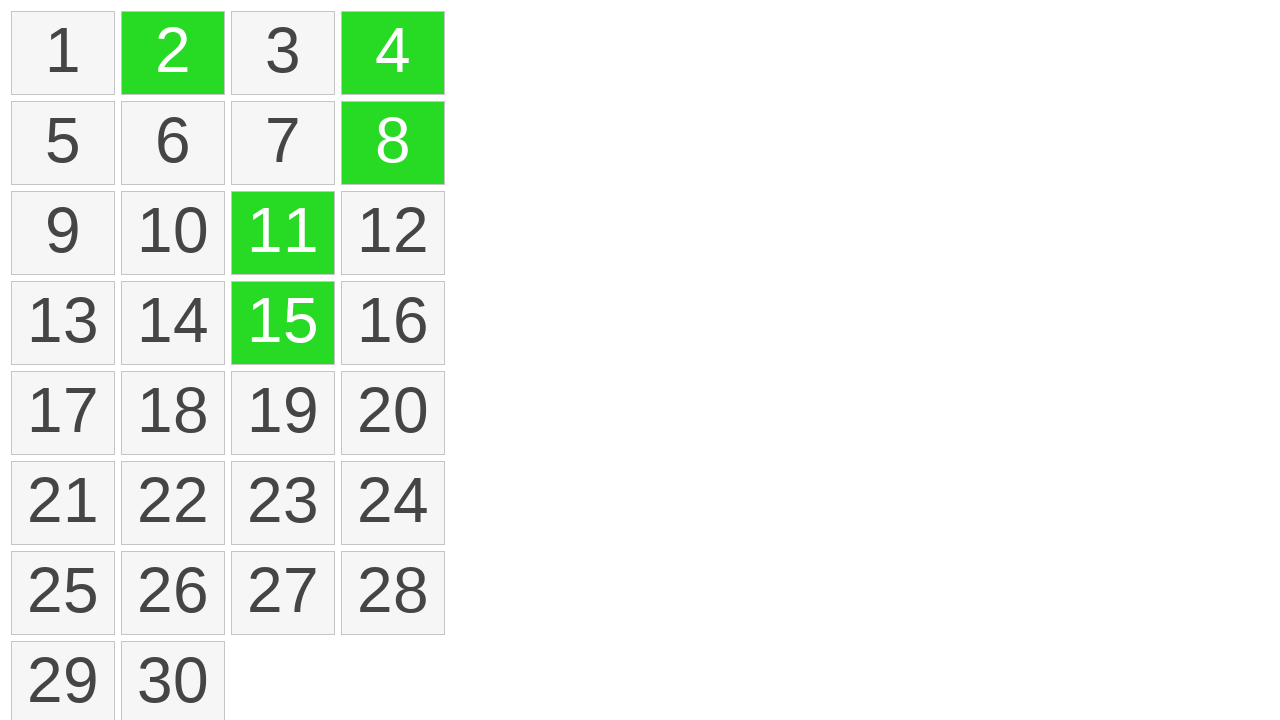

Clicked item at index 22 while holding Control at (283, 503) on xpath=//ol[@id='selectable']//li >> nth=22
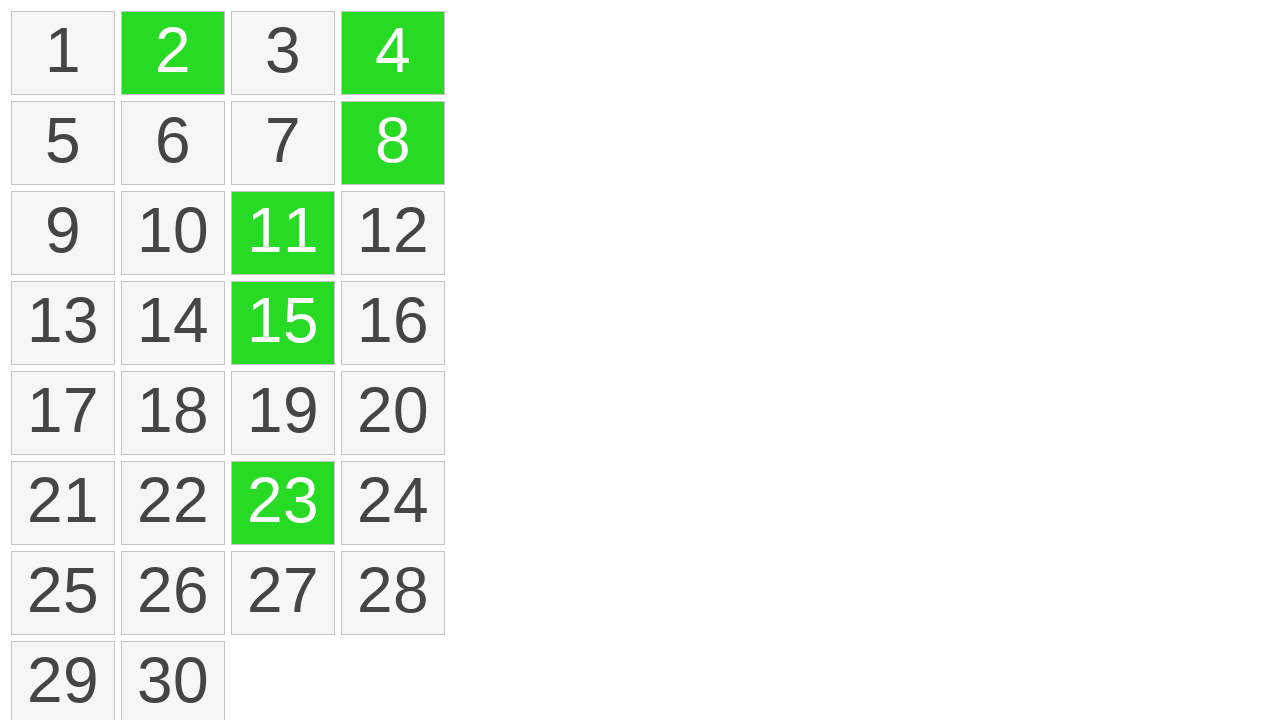

Clicked item at index 29 while holding Control at (173, 678) on xpath=//ol[@id='selectable']//li >> nth=29
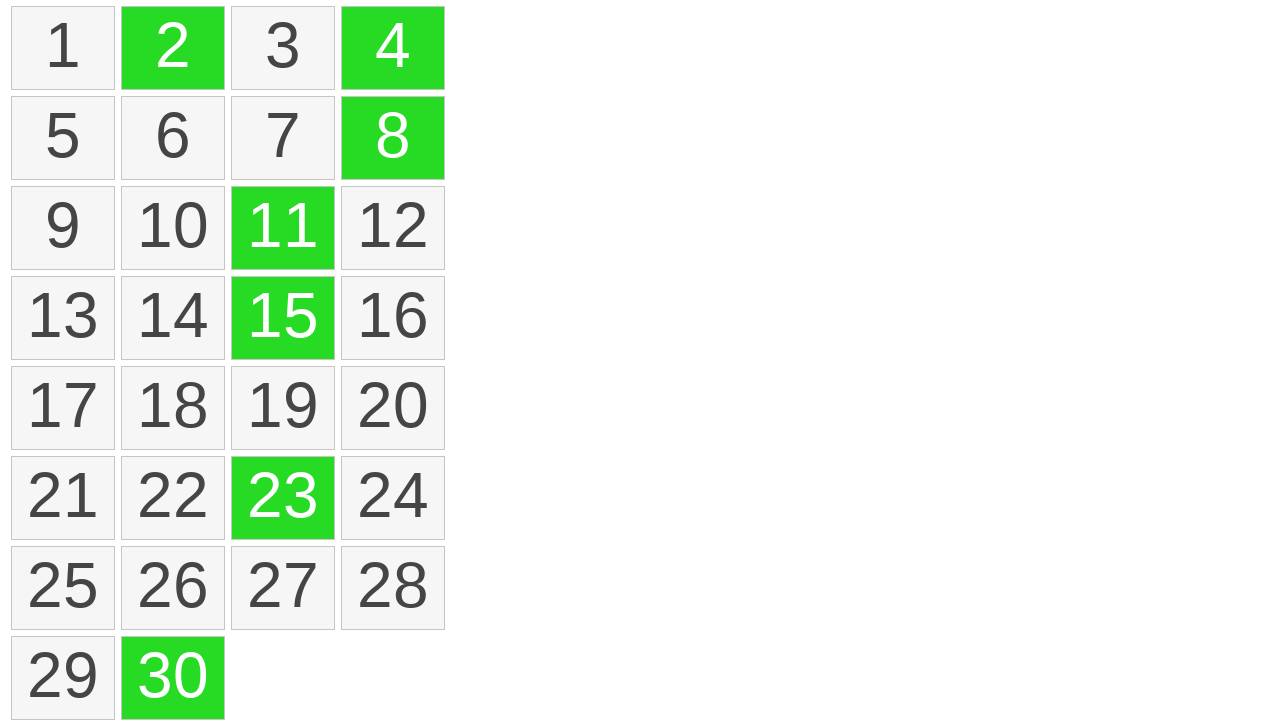

Released Control key after multi-selection
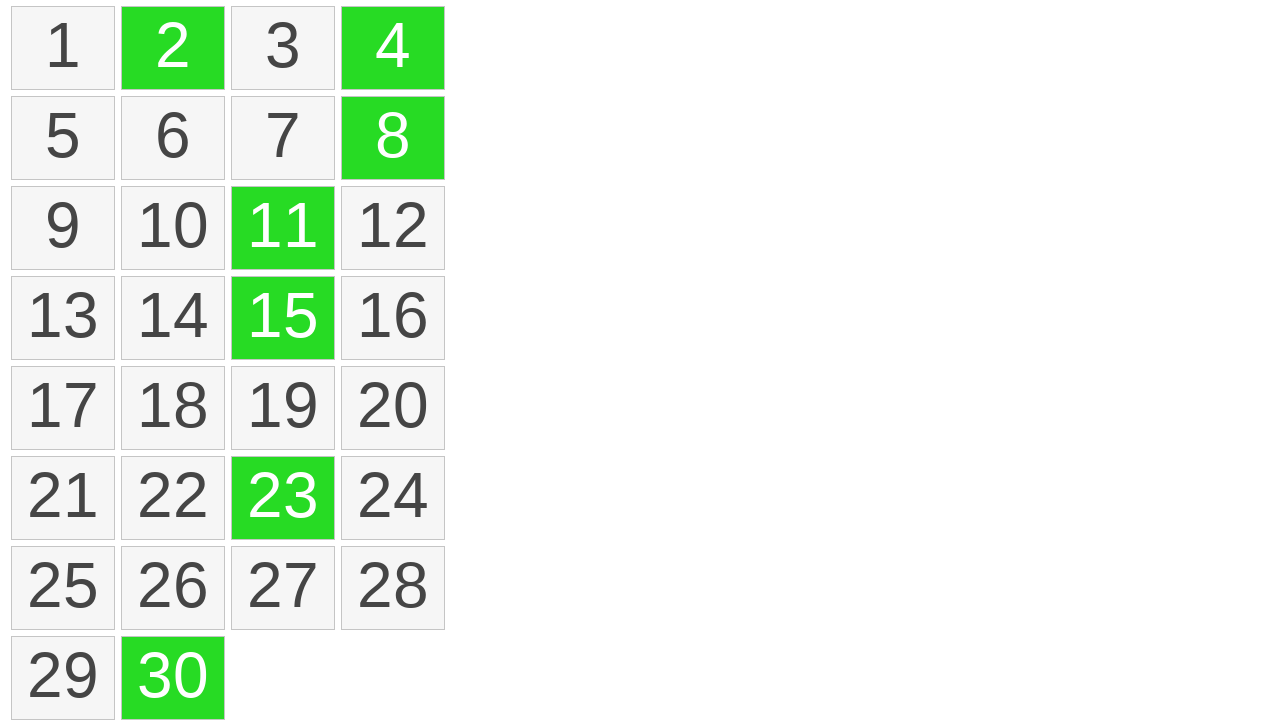

Located all selected items with 'ui-selected' class
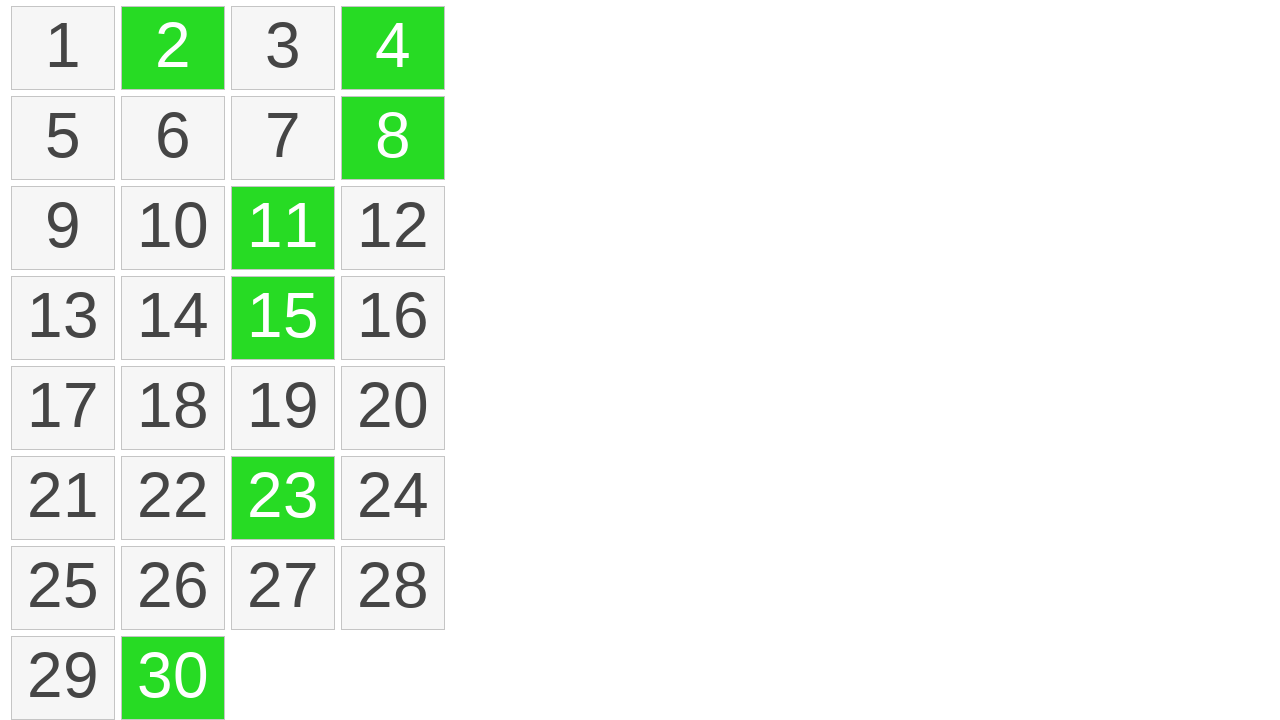

Verified that exactly 7 items are selected
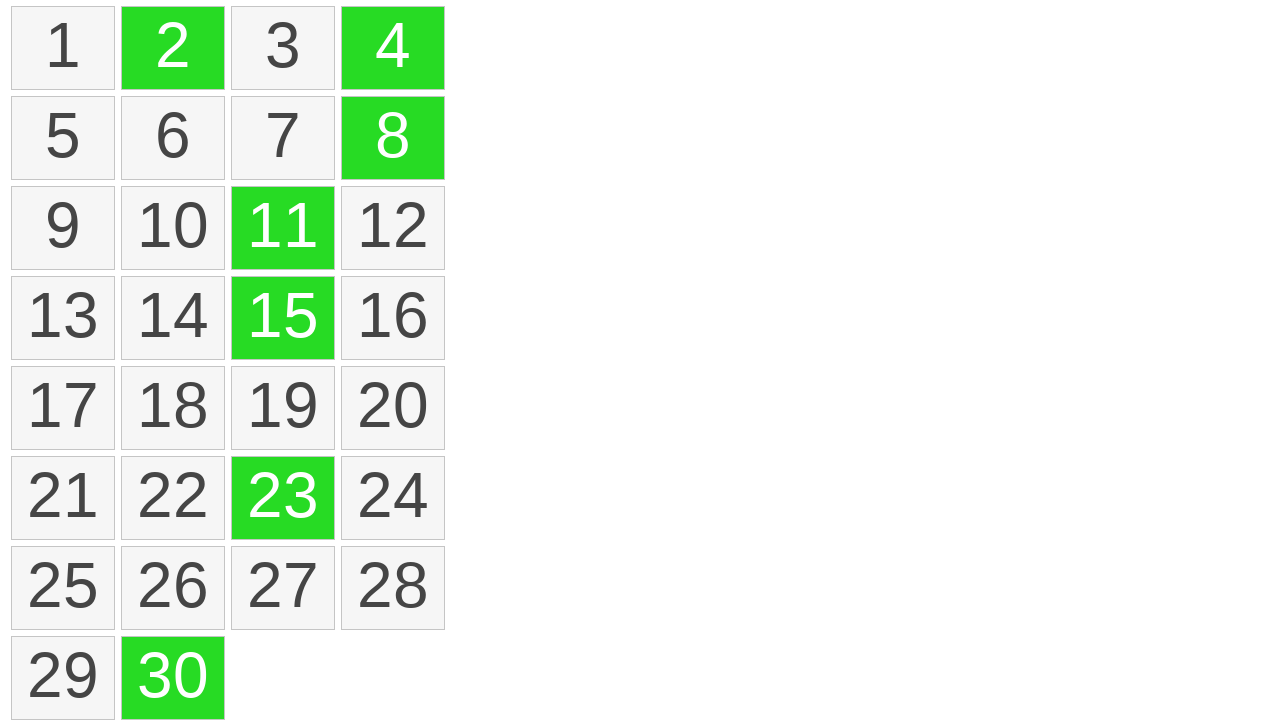

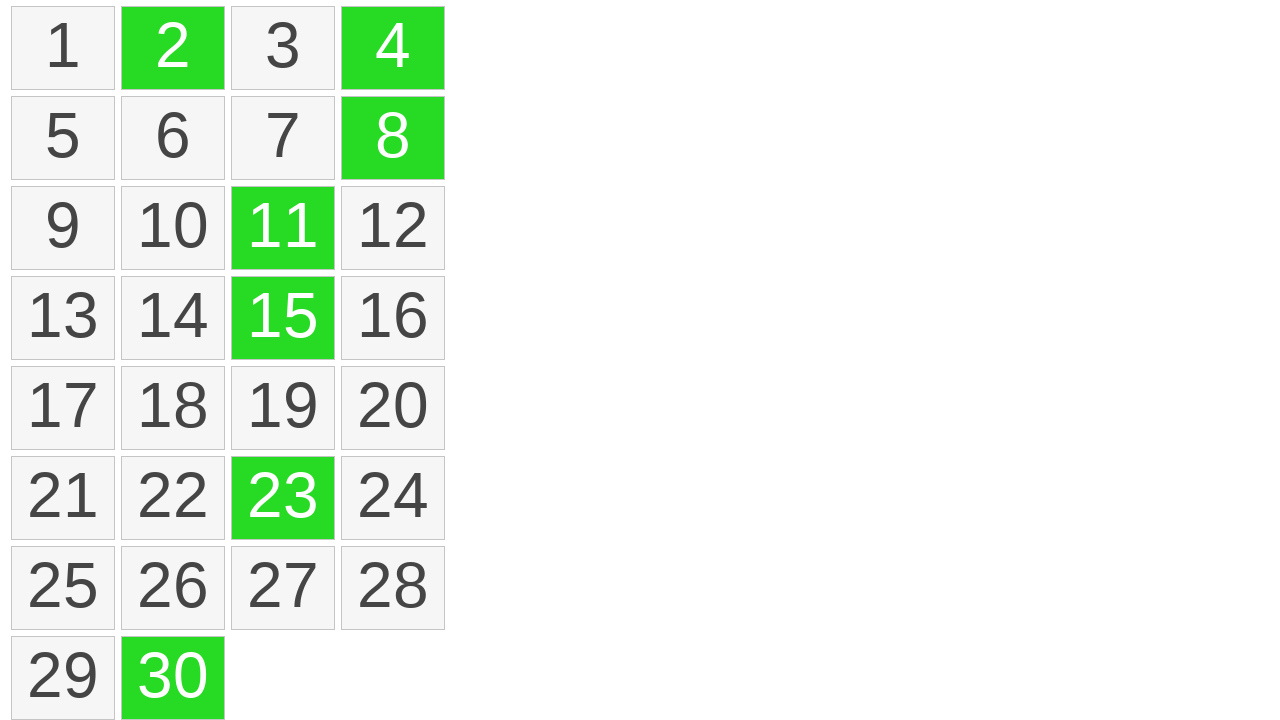